Tests dynamic controls functionality by checking if a checkbox is displayed, clicking a toggle button, and verifying the checkbox visibility changes

Starting URL: https://v1.training-support.net/selenium/dynamic-controls

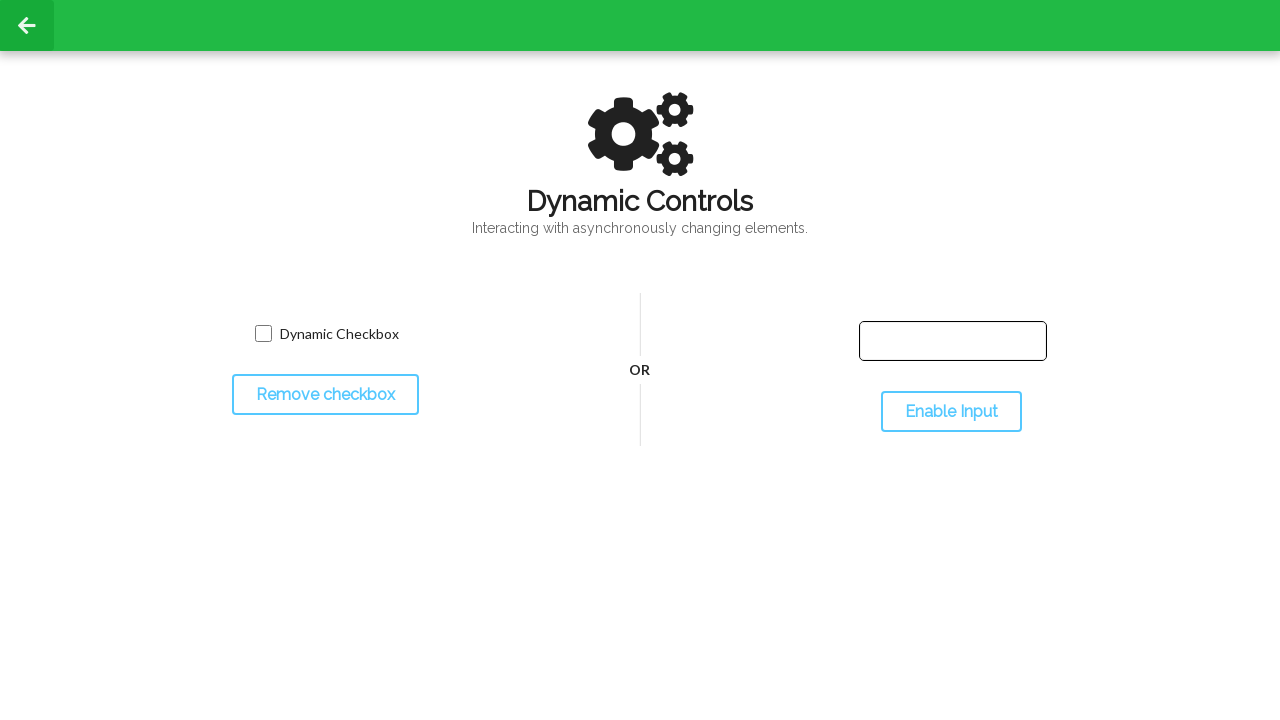

Verified checkbox is initially visible
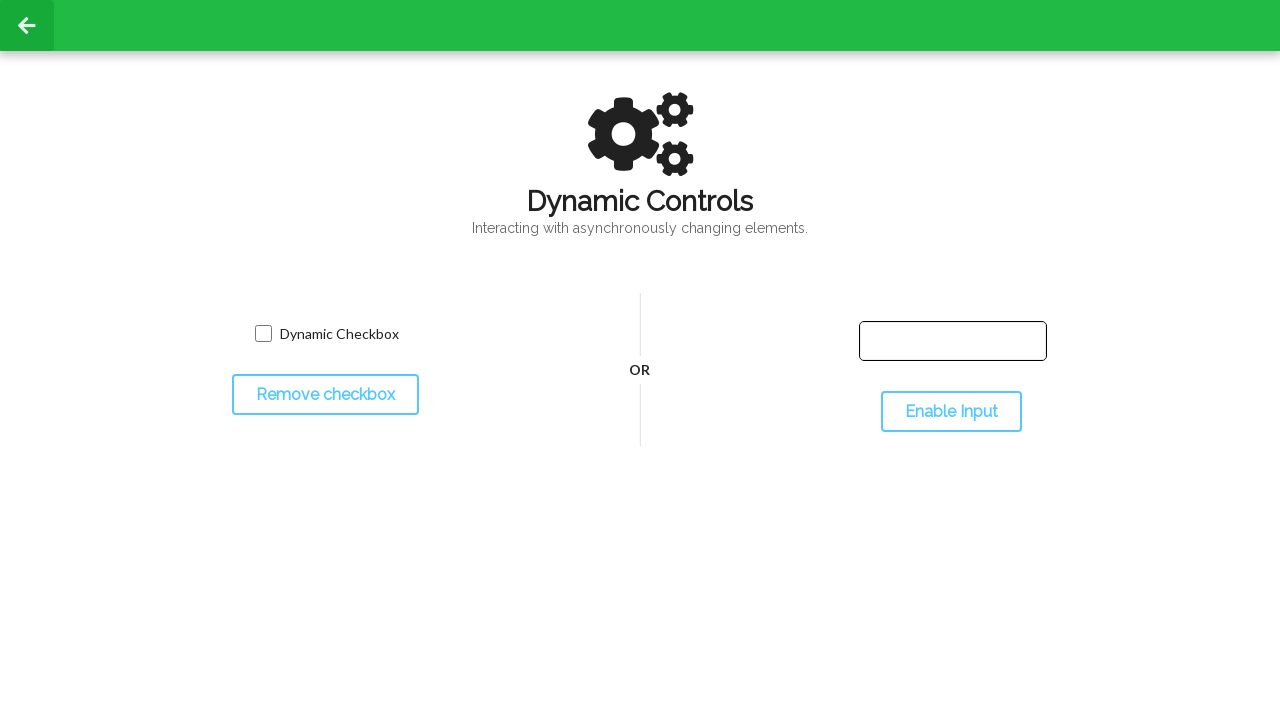

Clicked toggle checkbox button at (325, 395) on #toggleCheckbox
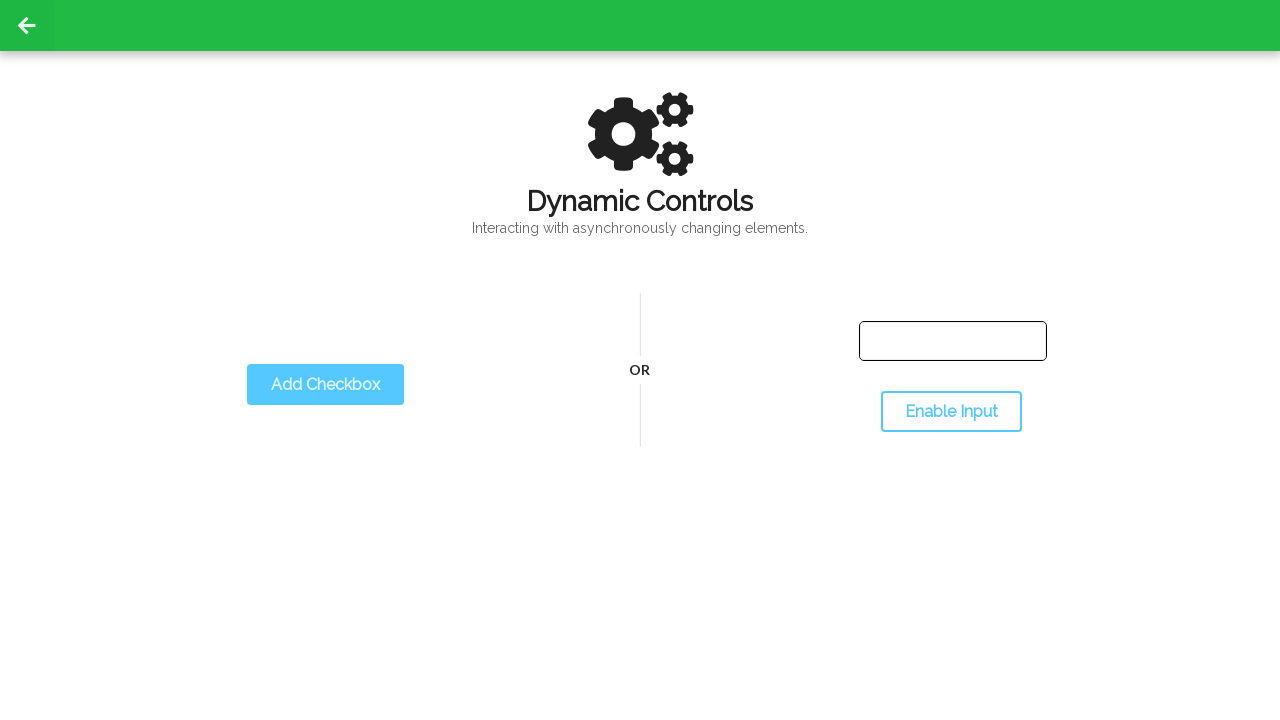

Verified checkbox is now hidden after toggling
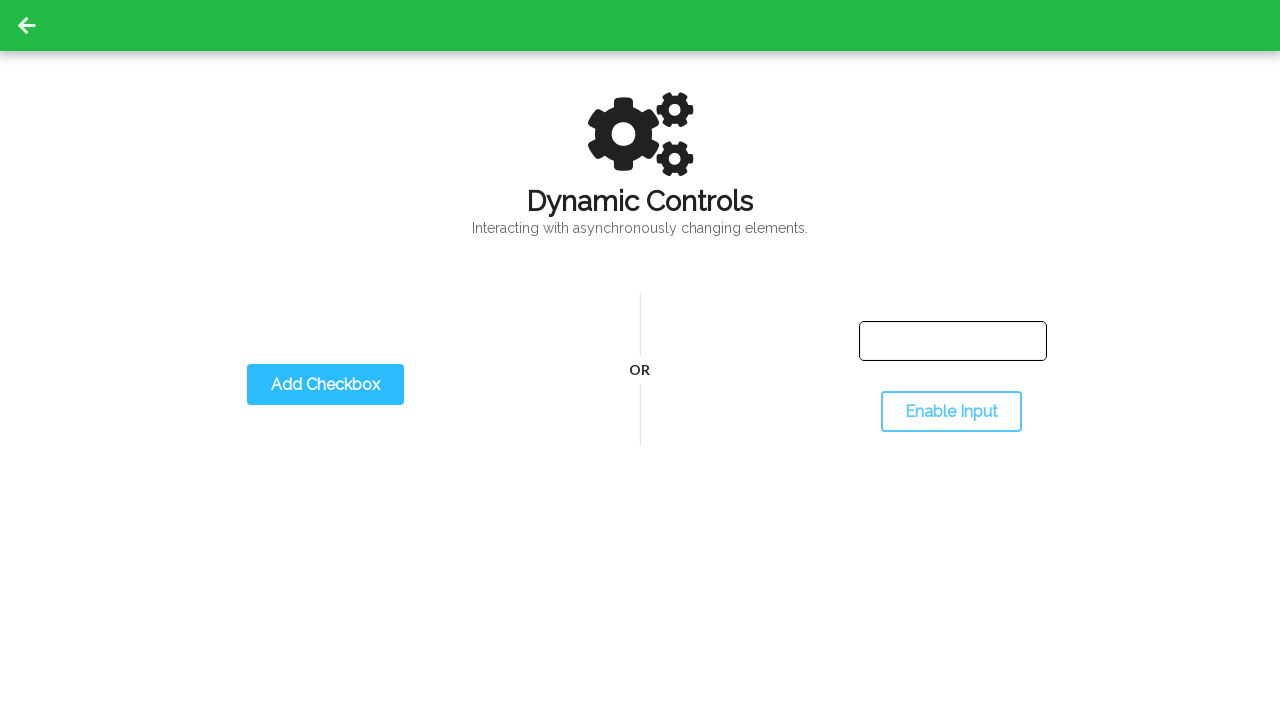

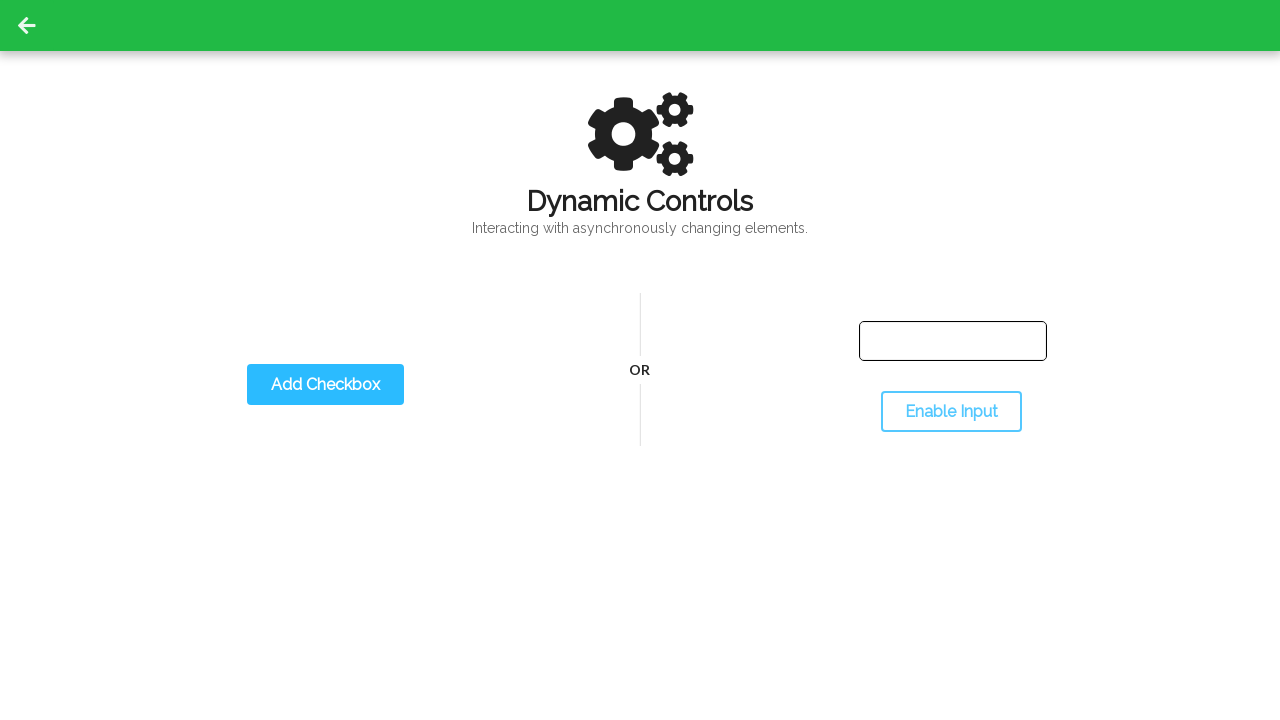